Tests dropdown select functionality by selecting an option from a single-select menu and verifying the selection, then checks properties of both single and multi-select dropdowns.

Starting URL: https://eviltester.github.io/supportclasses/

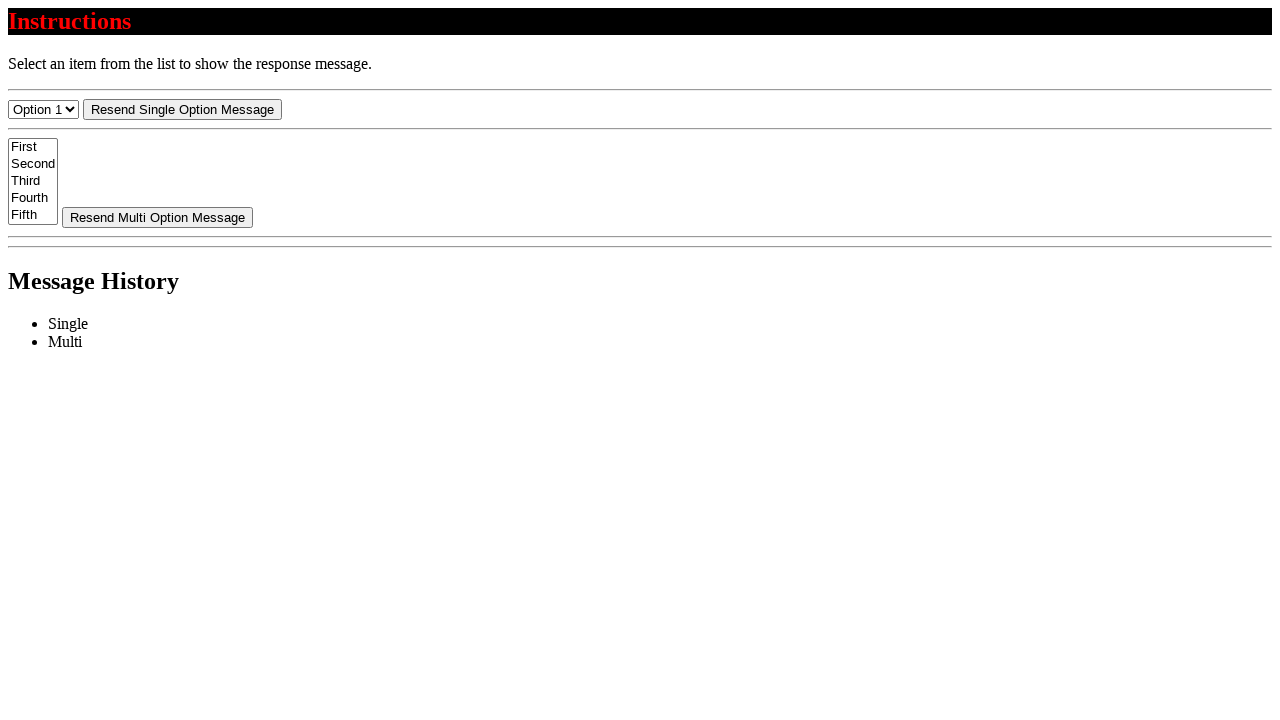

Selected 'Option 3' from single-select dropdown on #select-menu
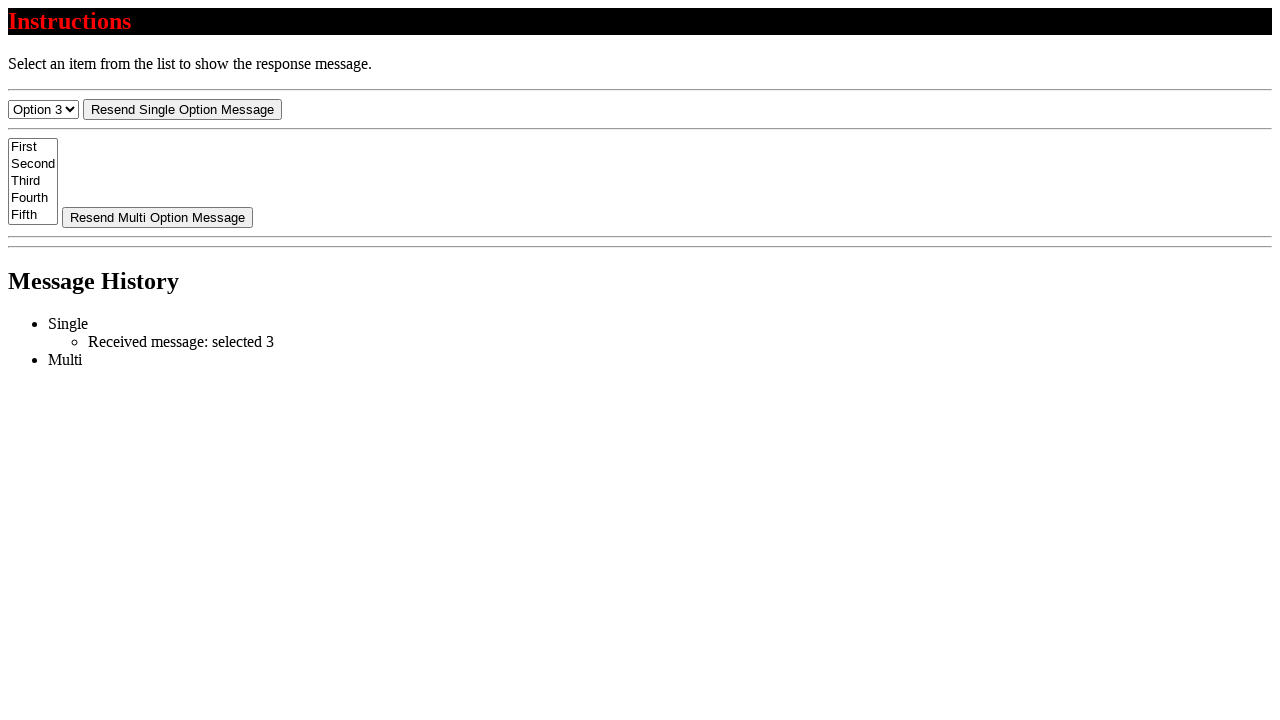

Retrieved selected value from dropdown
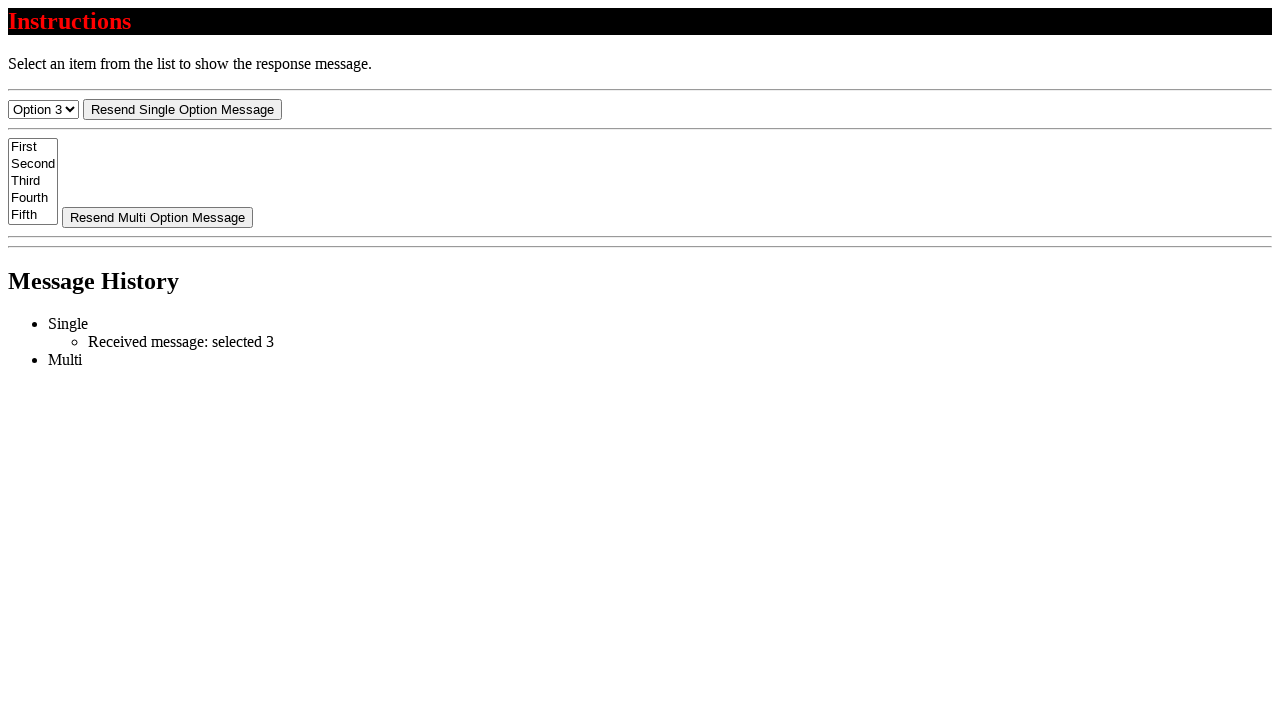

Asserted selected value equals '3'
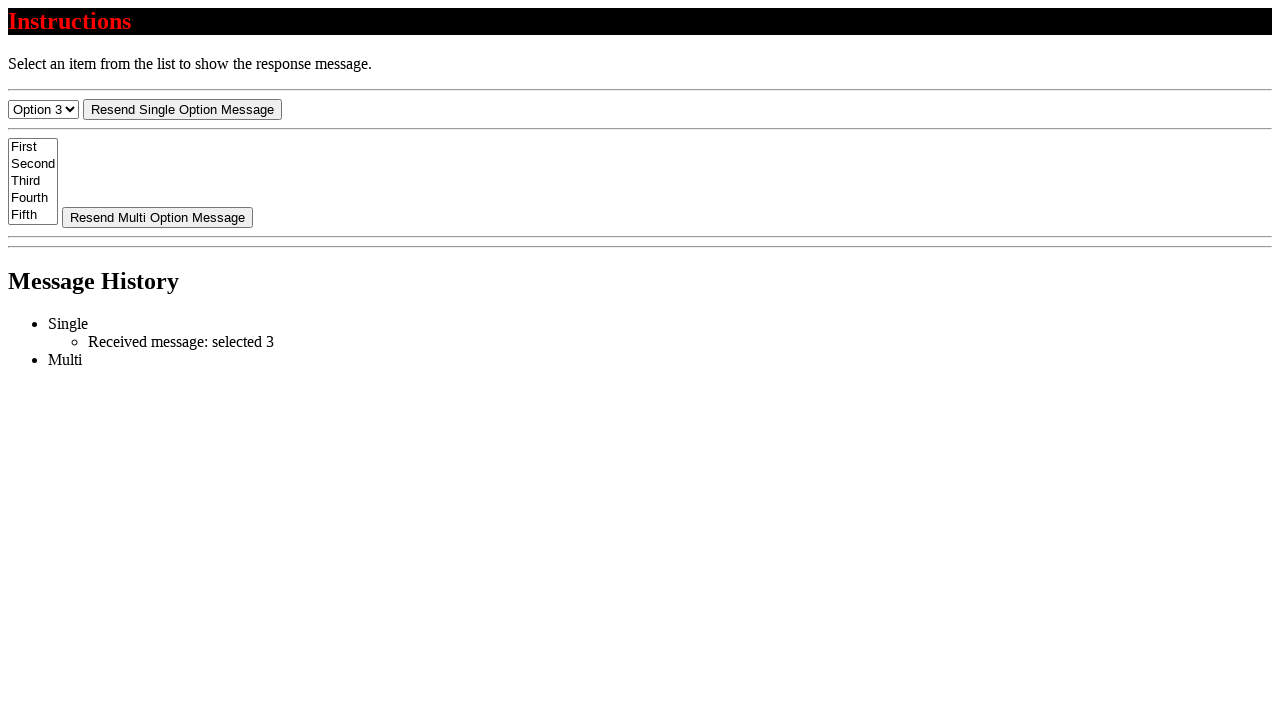

Evaluated single select menu to check if multiple attribute is set
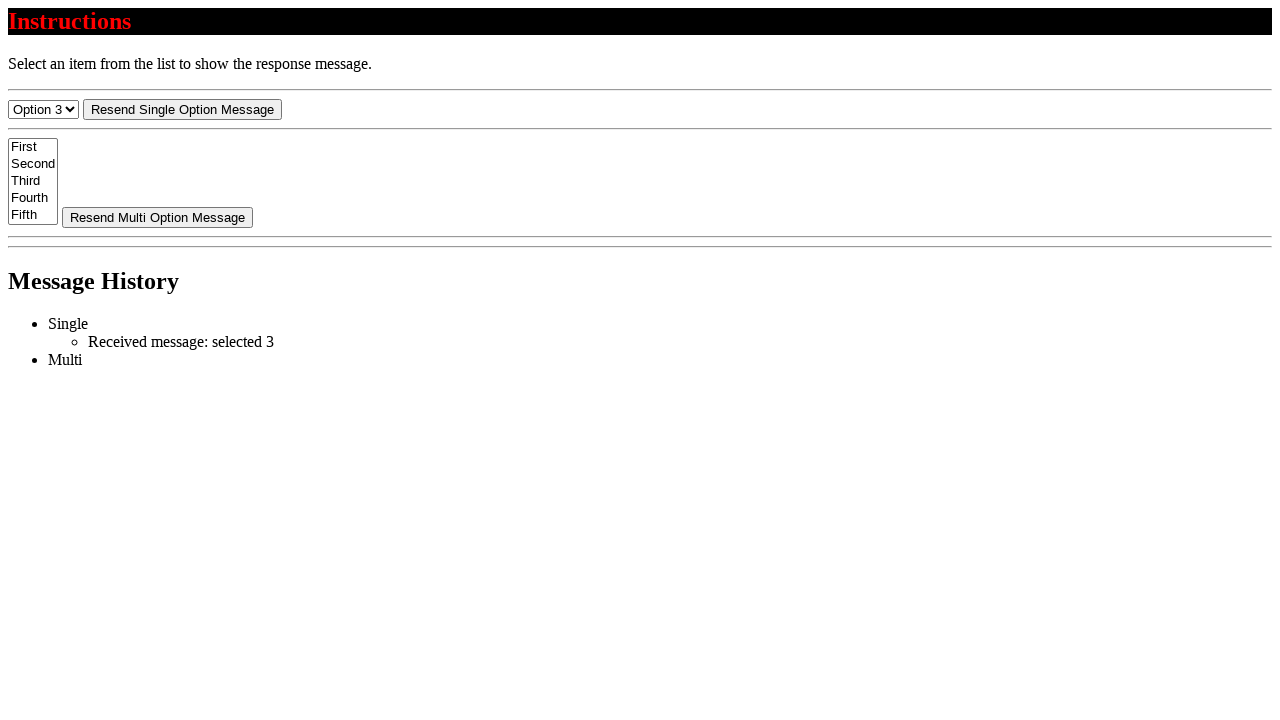

Asserted single select menu does not have multiple attribute
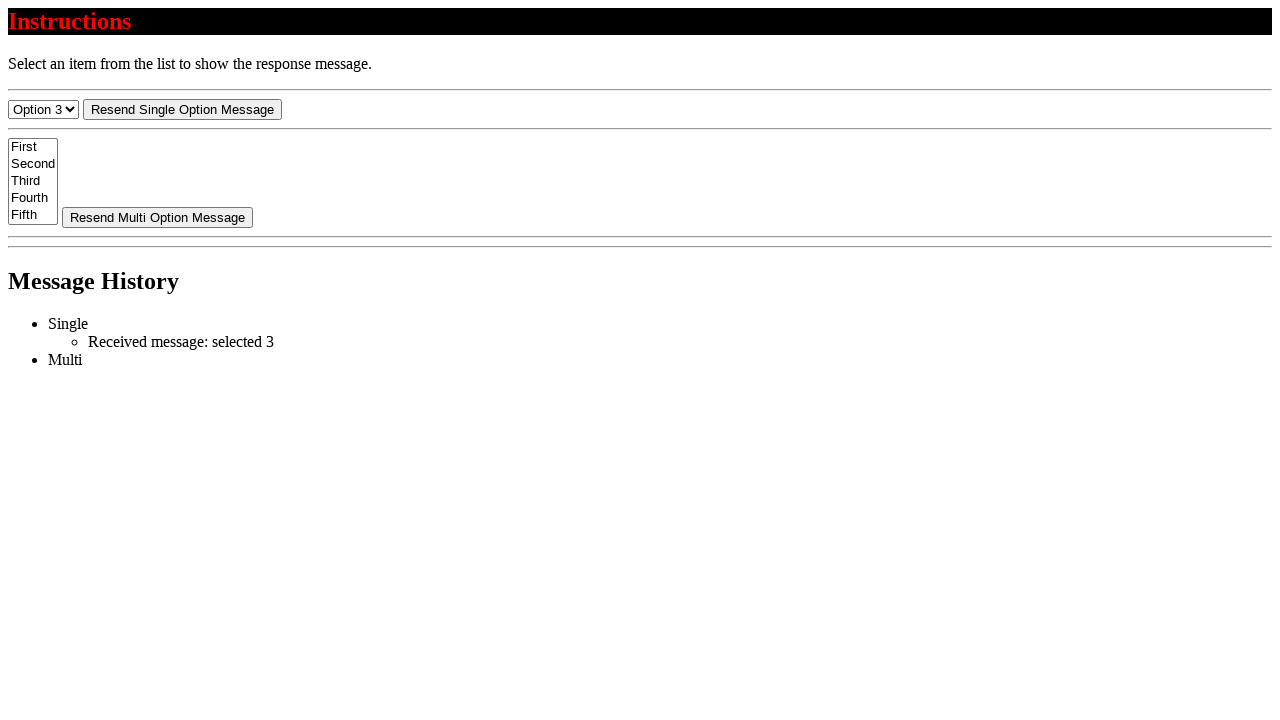

Evaluated multi-select menu to check if multiple attribute is set
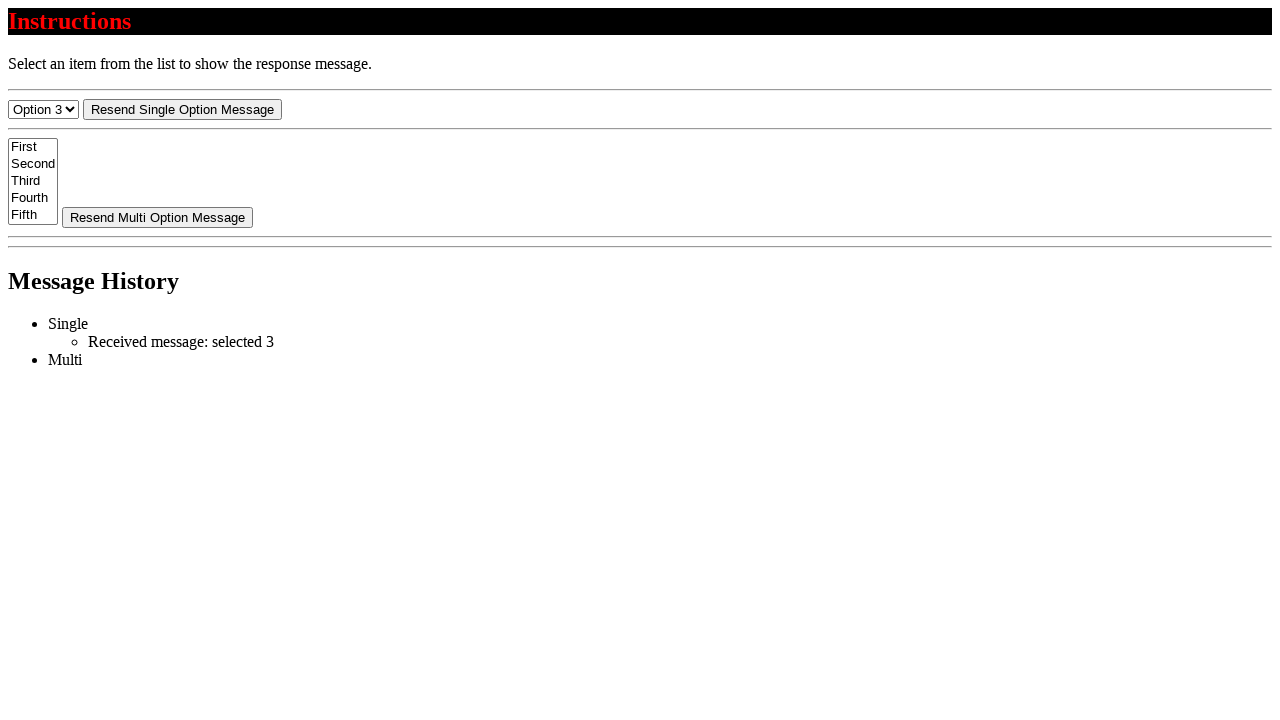

Asserted multi-select menu has multiple attribute
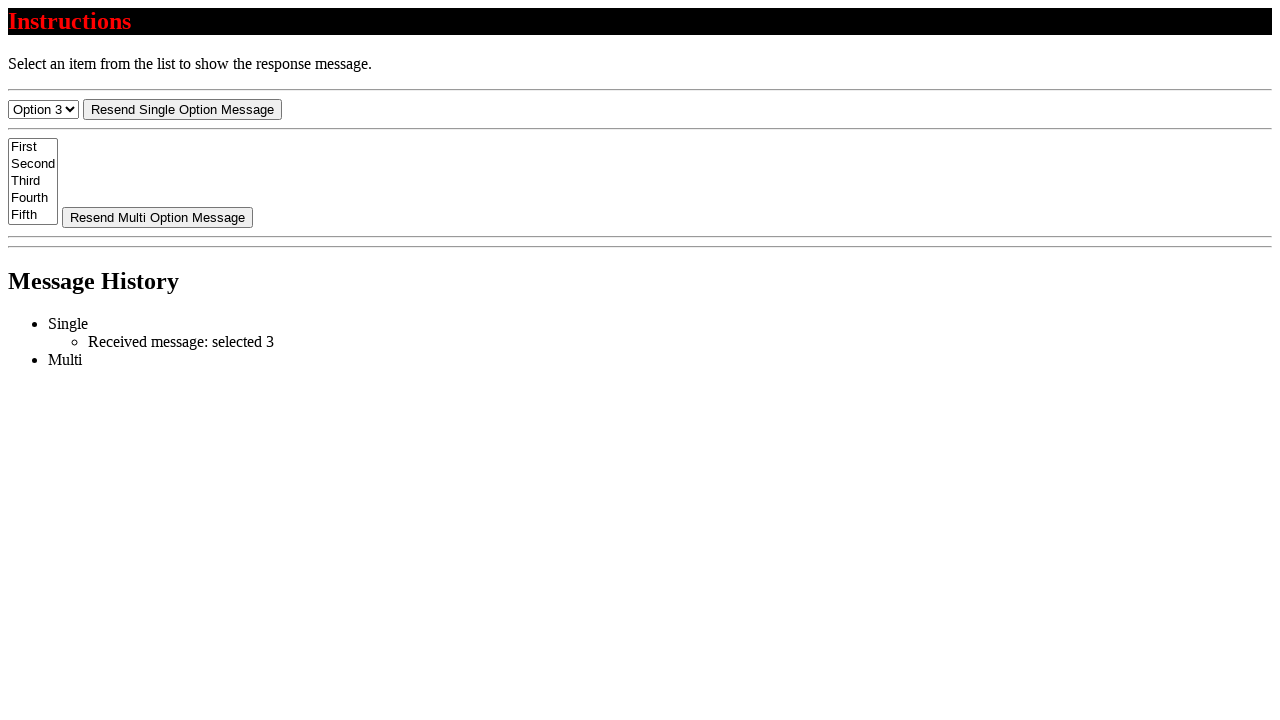

Located all option elements in single-select dropdown
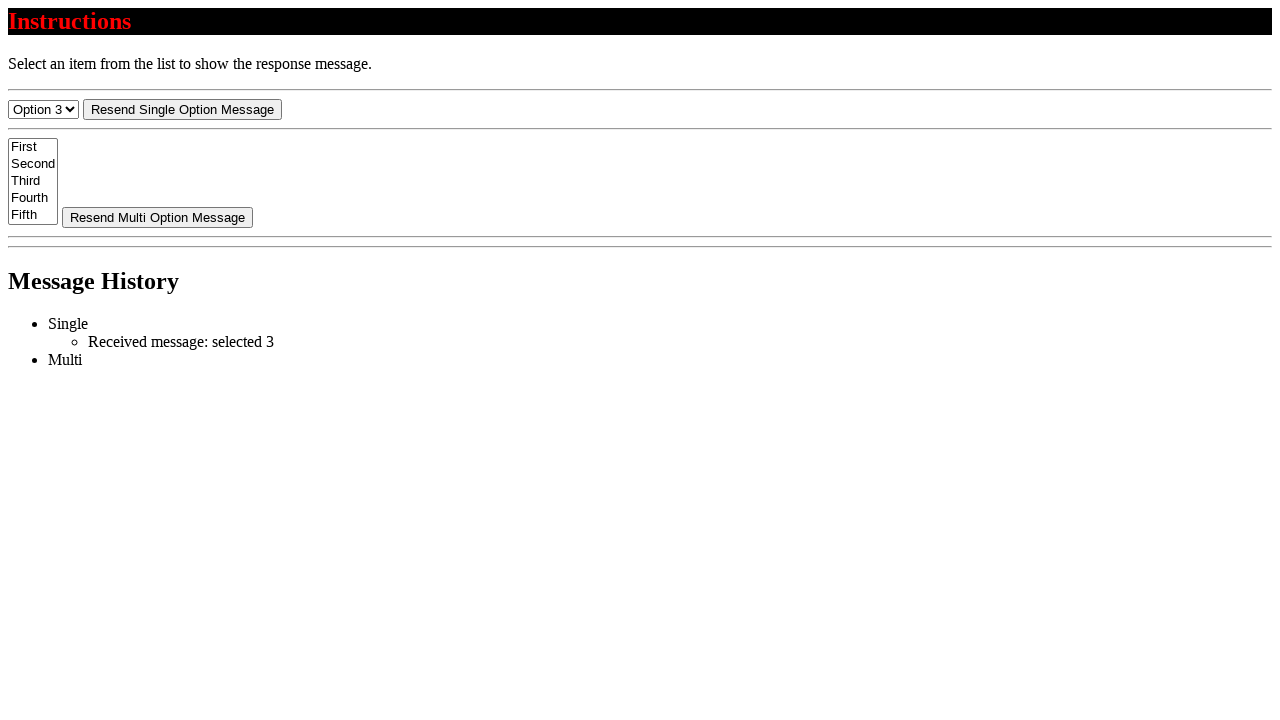

Asserted dropdown contains exactly 4 options
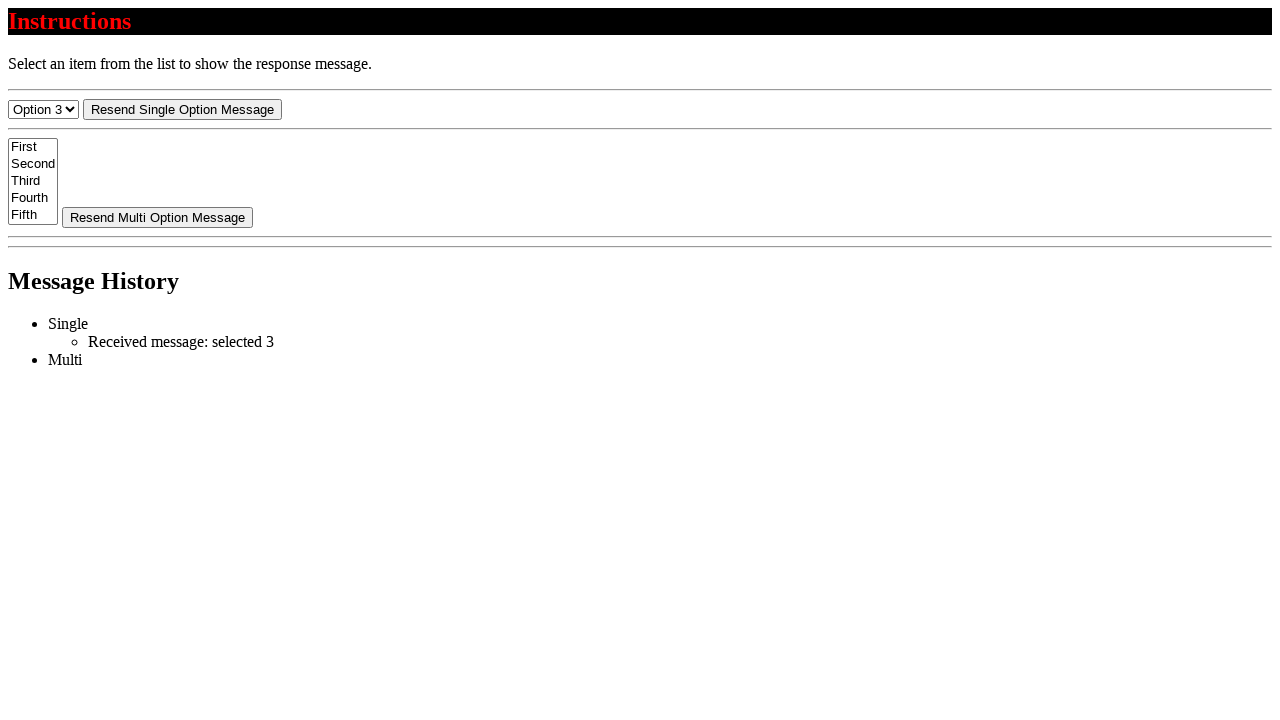

Retrieved text content of first option element
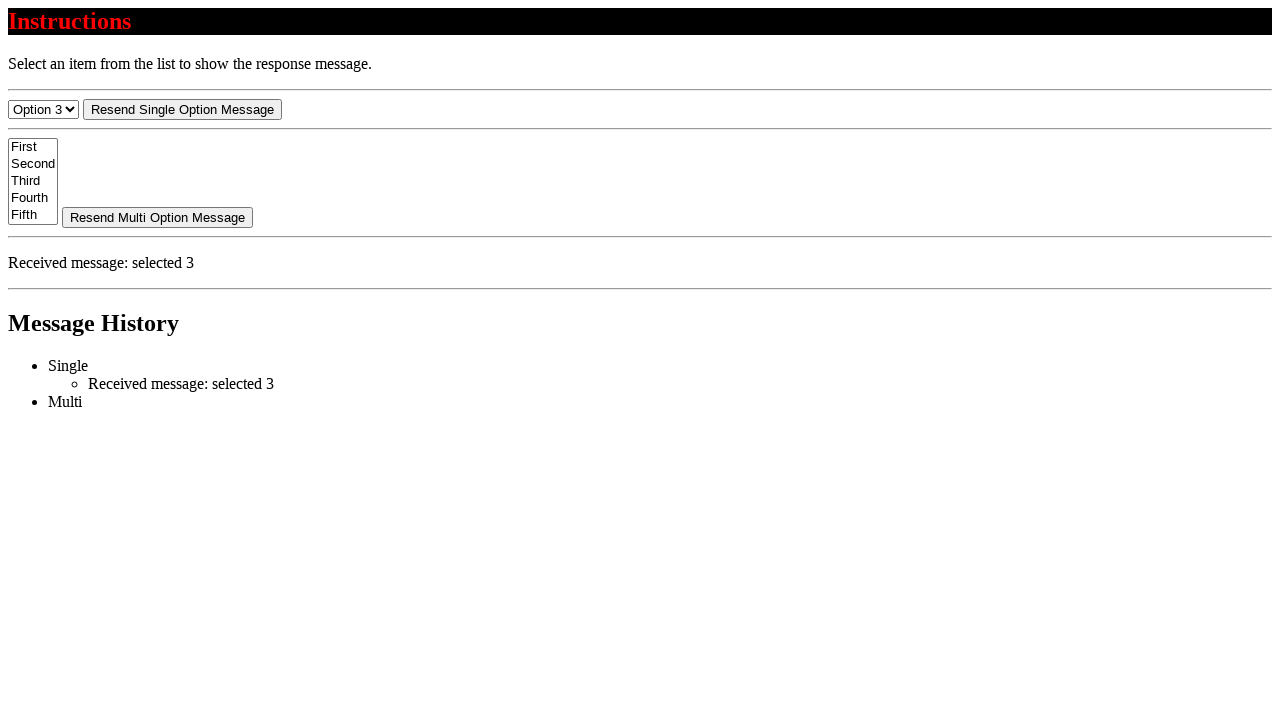

Asserted first option text equals 'Option 1'
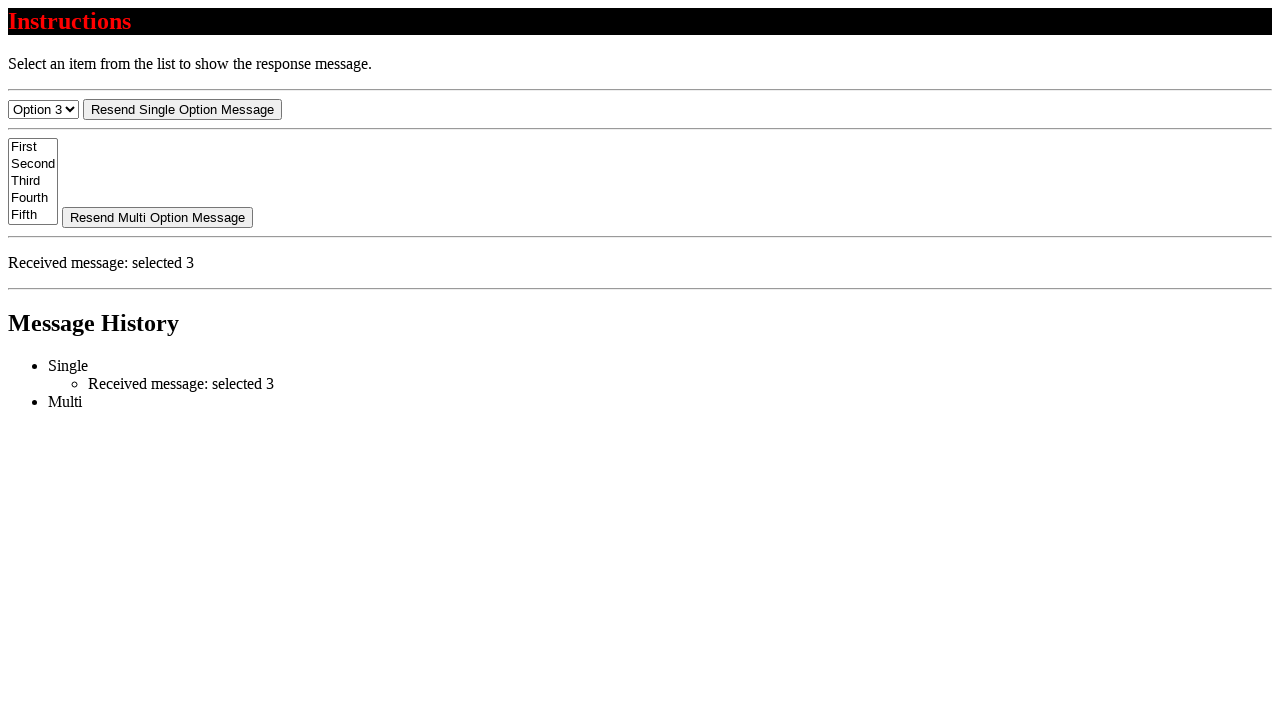

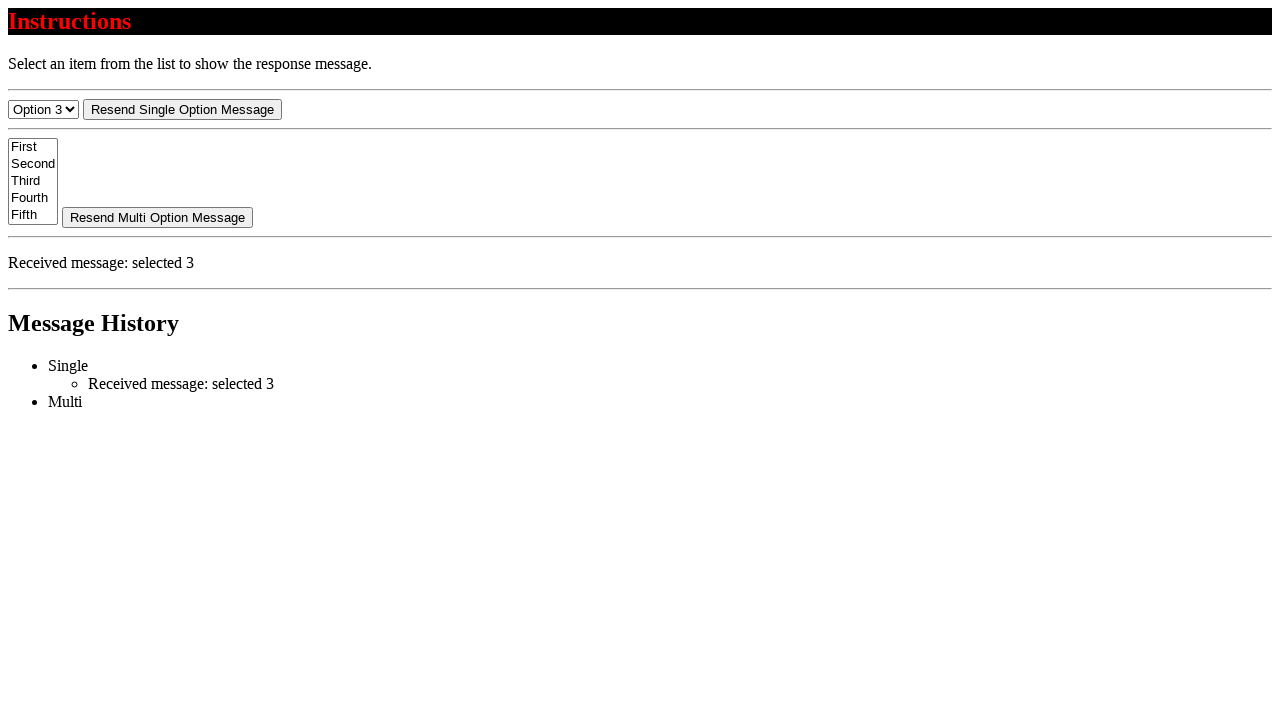